Tests right-click (context menu) functionality by performing a context click on a demo button element

Starting URL: https://swisnl.github.io/jQuery-contextMenu/demo.html

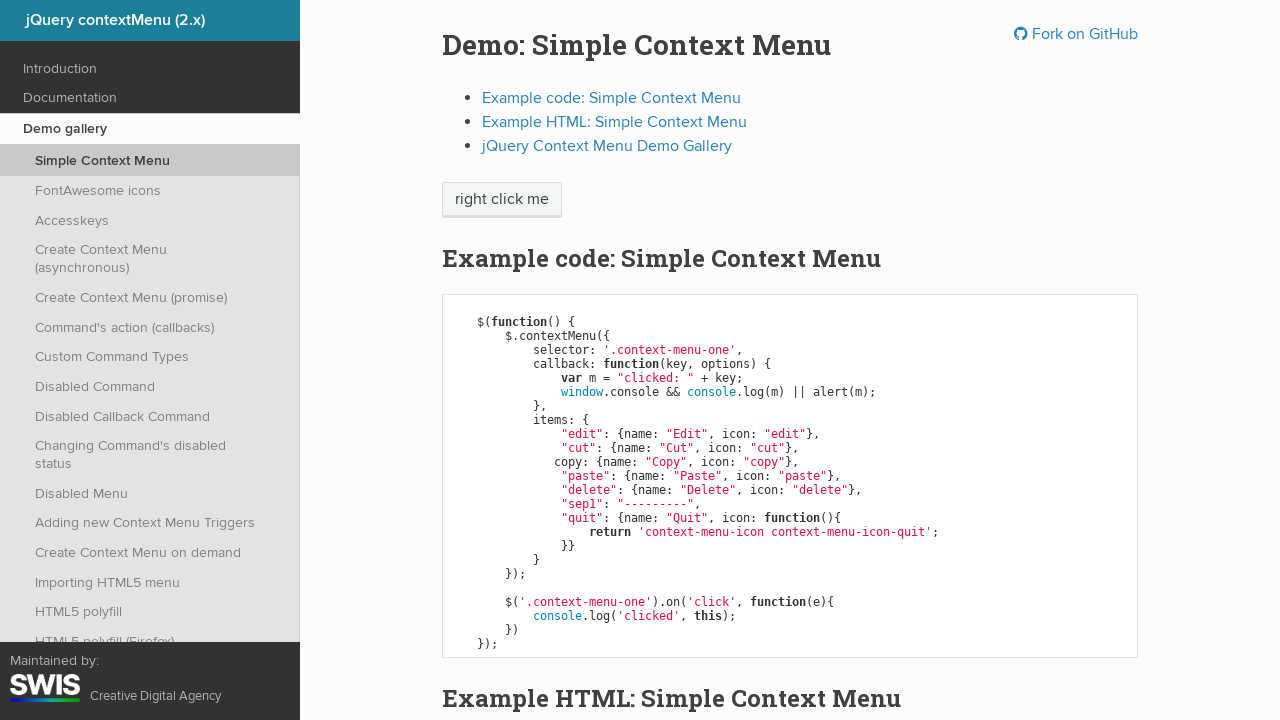

Located context menu trigger element (span.context-menu-one)
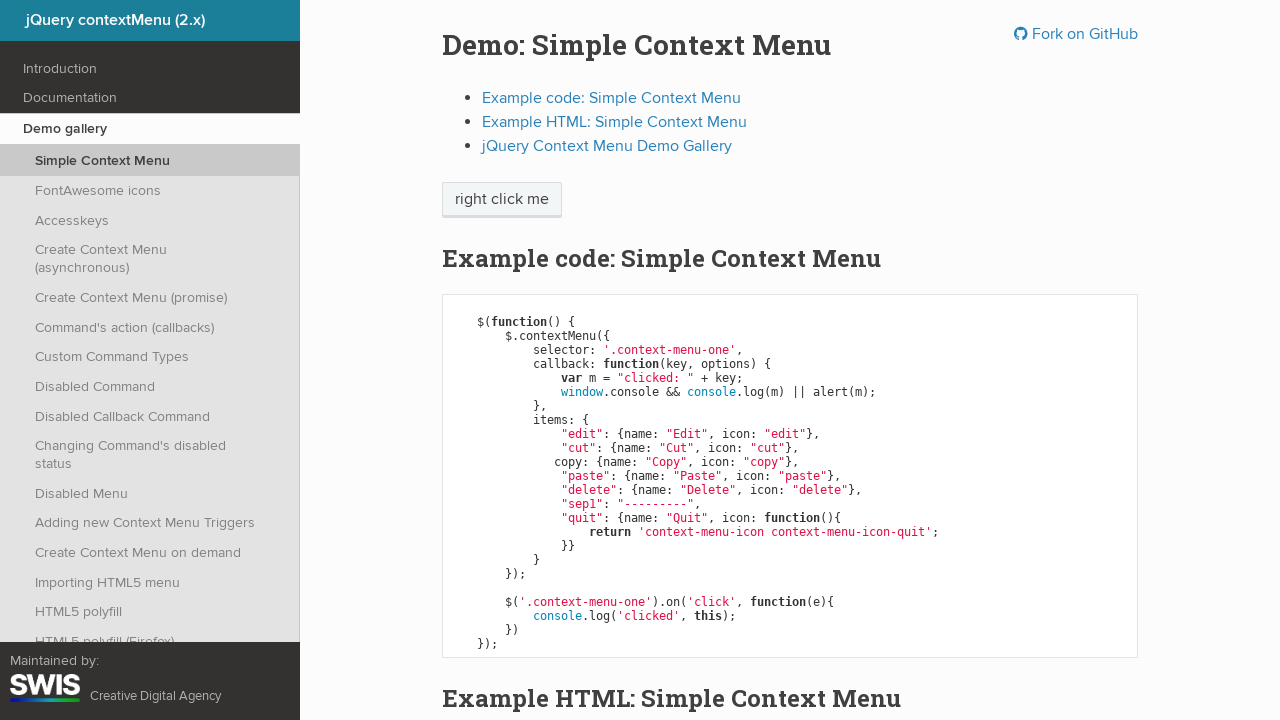

Performed right-click on the context menu trigger button at (502, 200) on span.context-menu-one
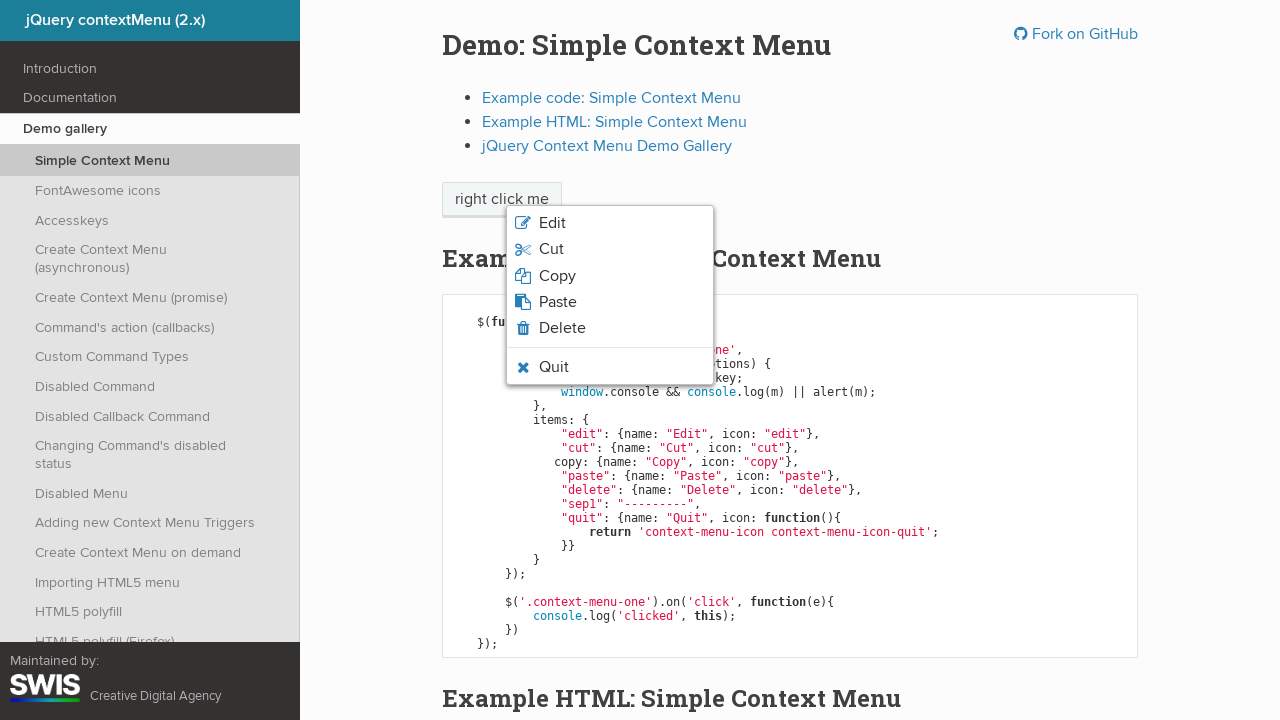

Context menu appeared and became visible
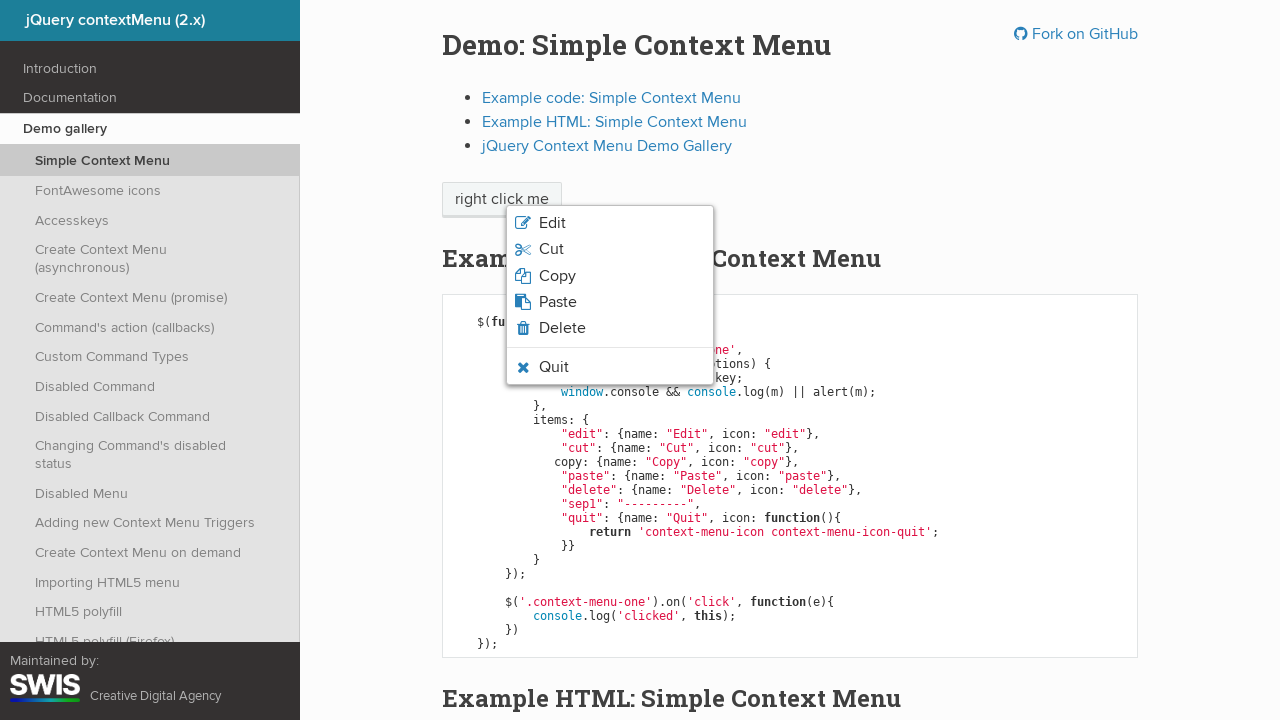

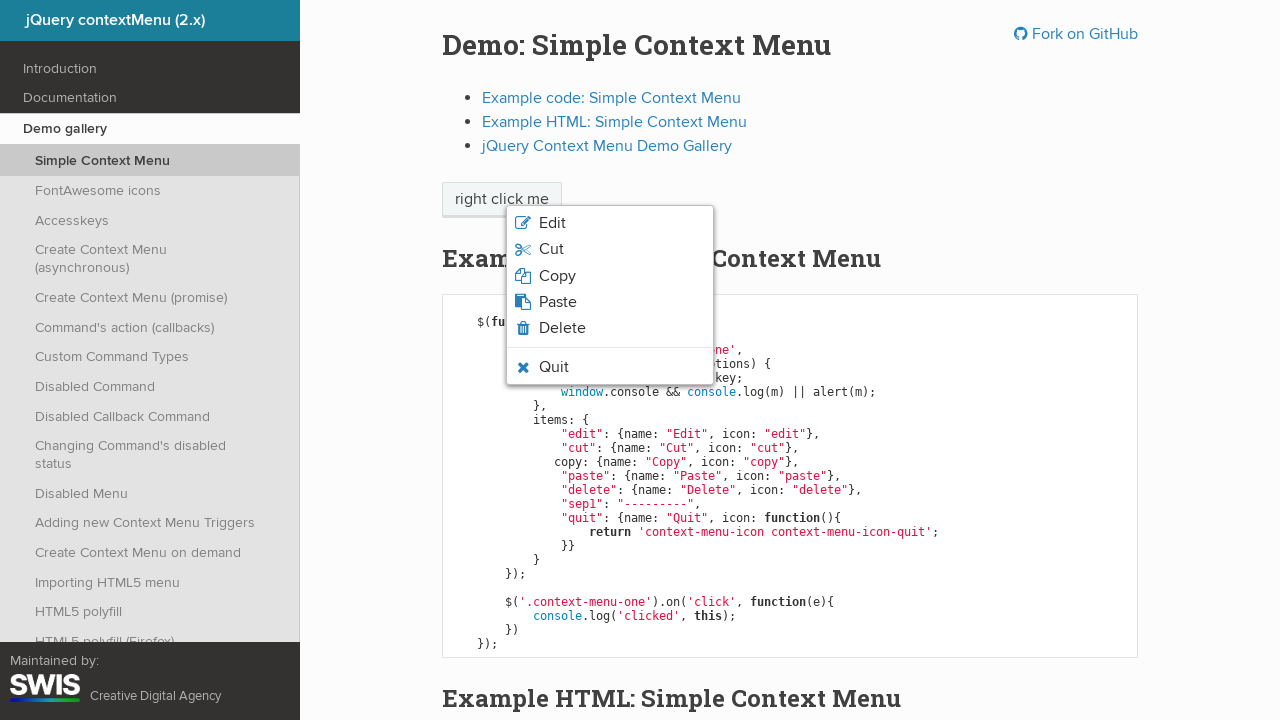